Tests drag and drop functionality by dragging an element onto a target drop zone

Starting URL: https://bonigarcia.dev/selenium-webdriver-java/drag-and-drop.html

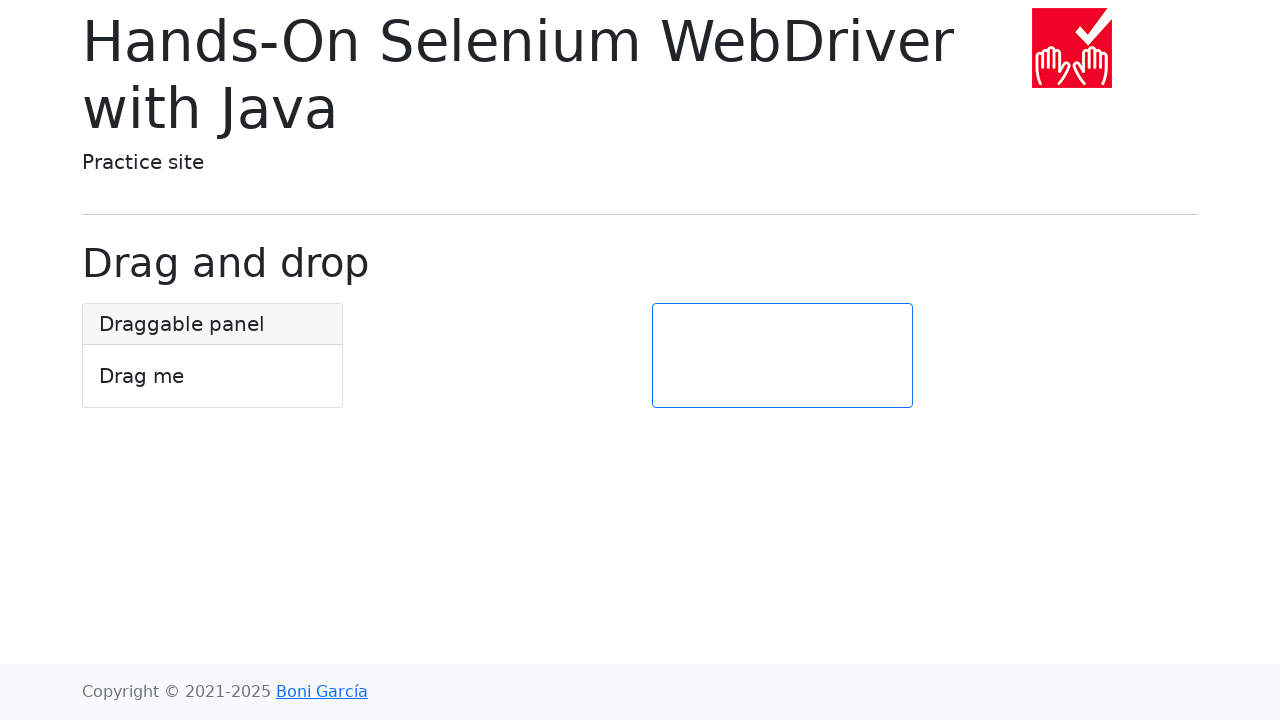

Waited for draggable element to be present
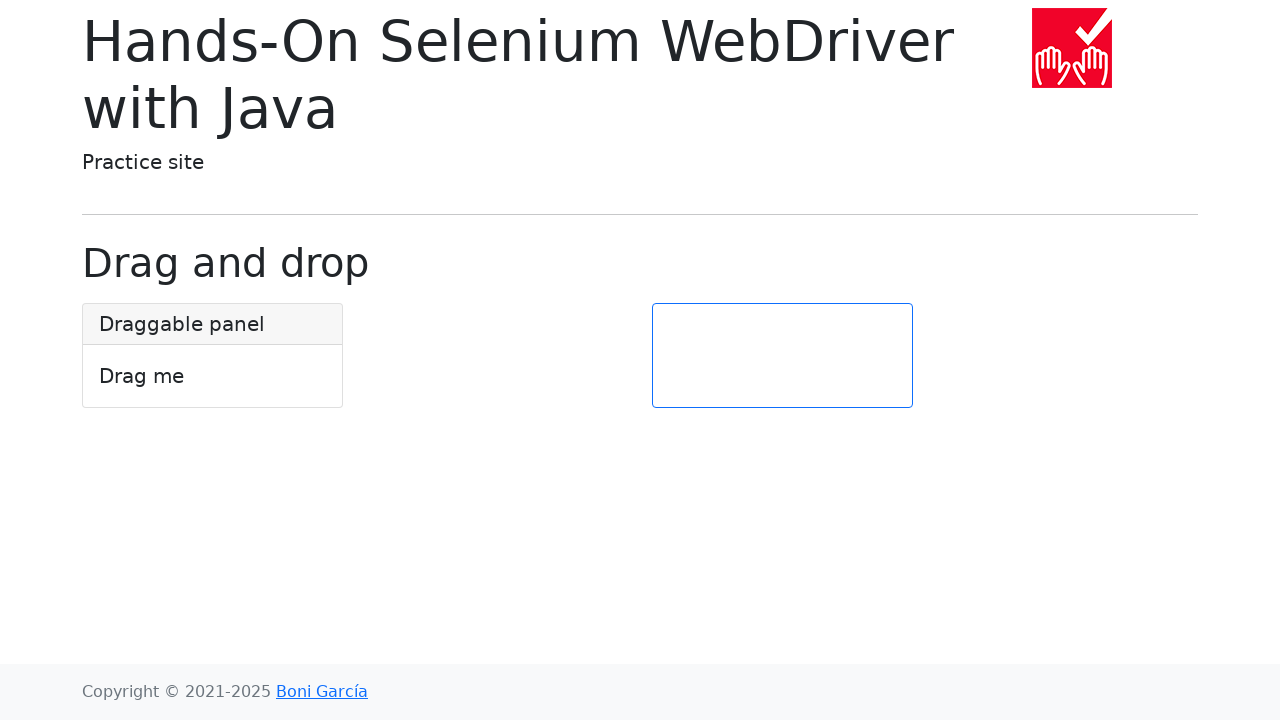

Located the draggable element
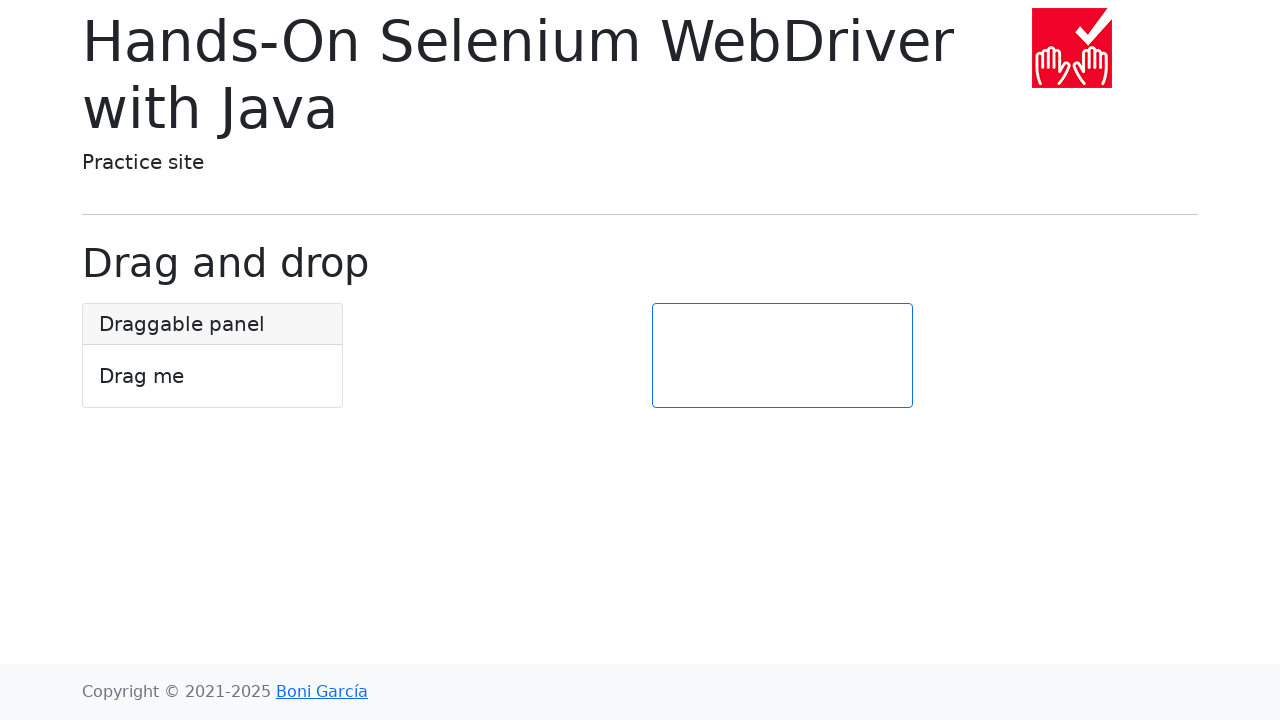

Located the drop target element
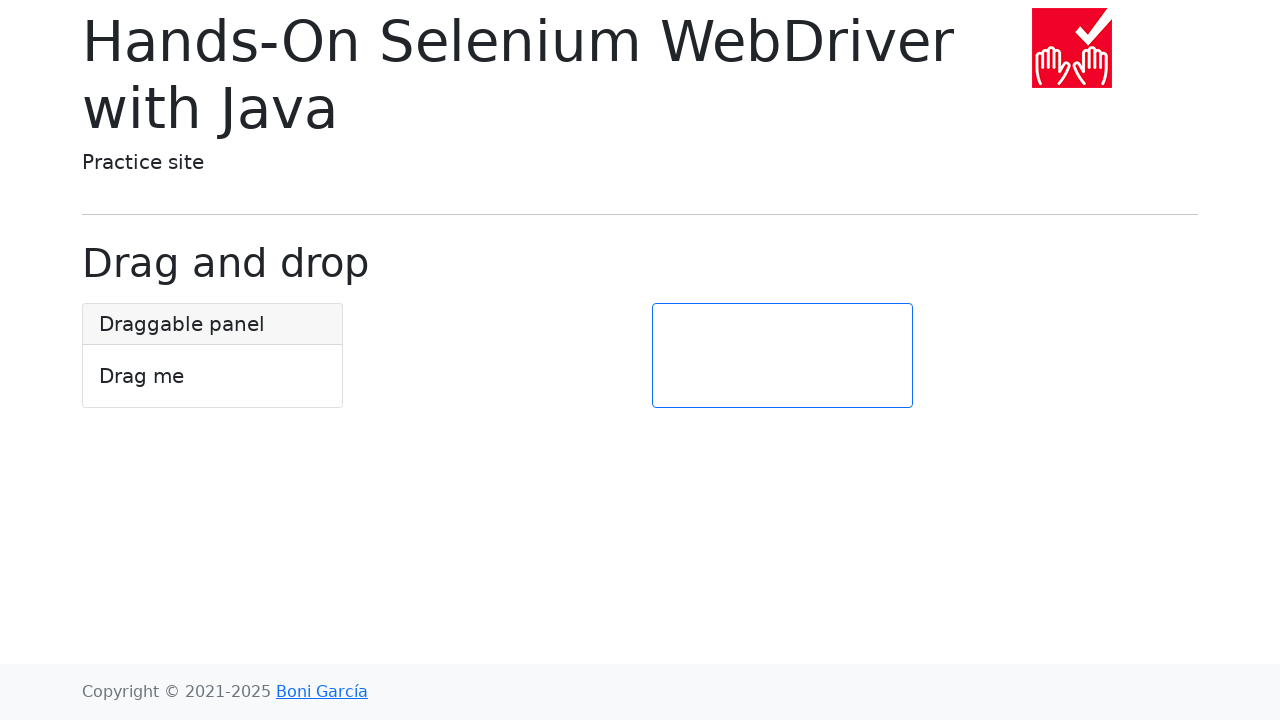

Dragged the element onto the target drop zone at (782, 356)
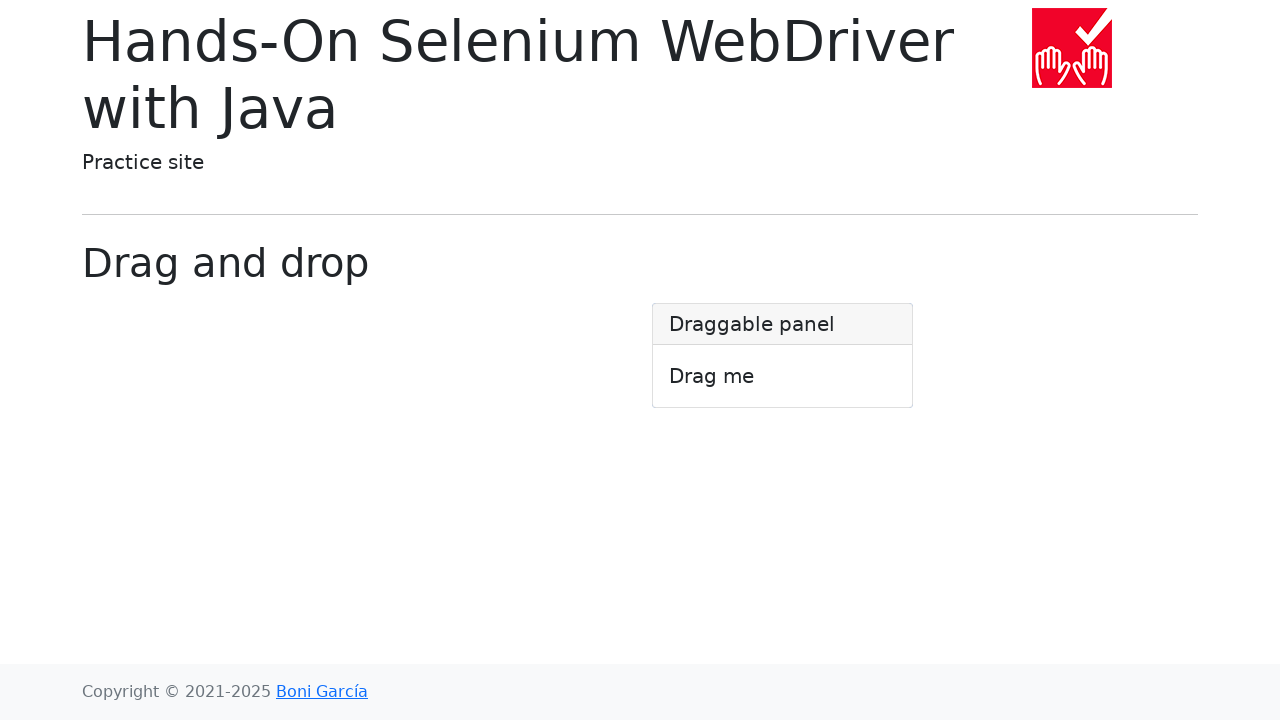

Waited for drag and drop animation to complete
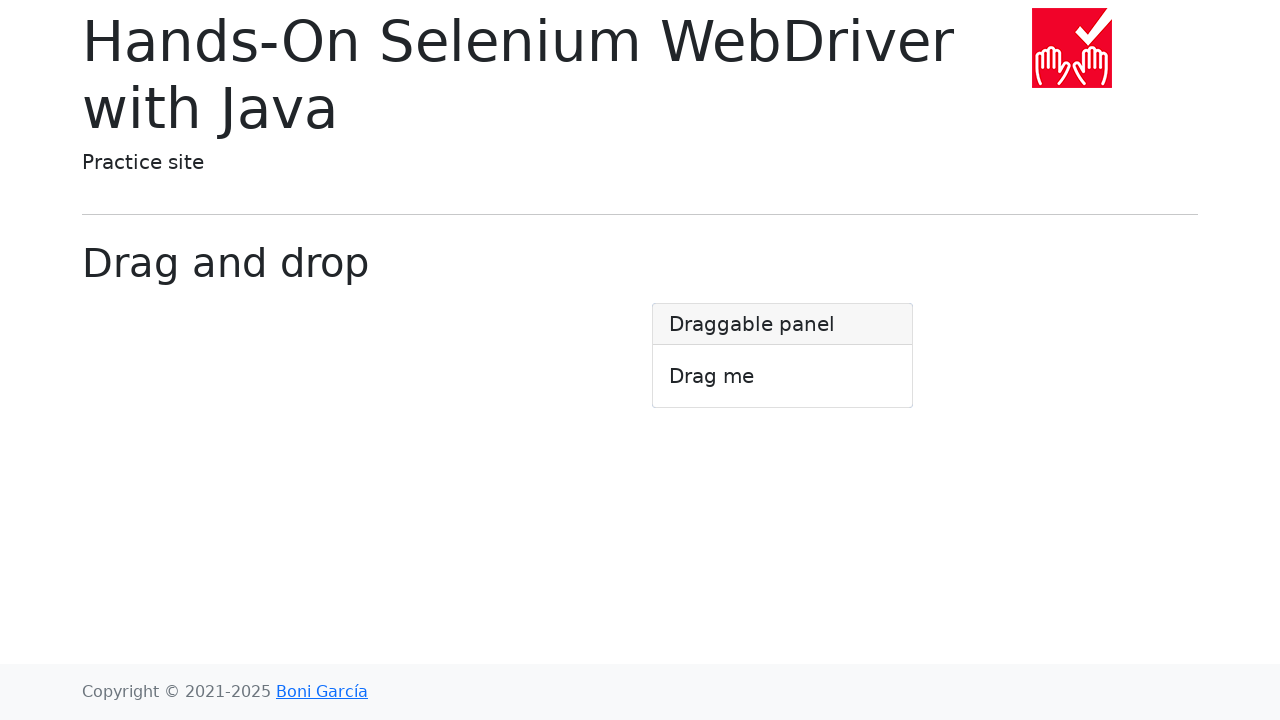

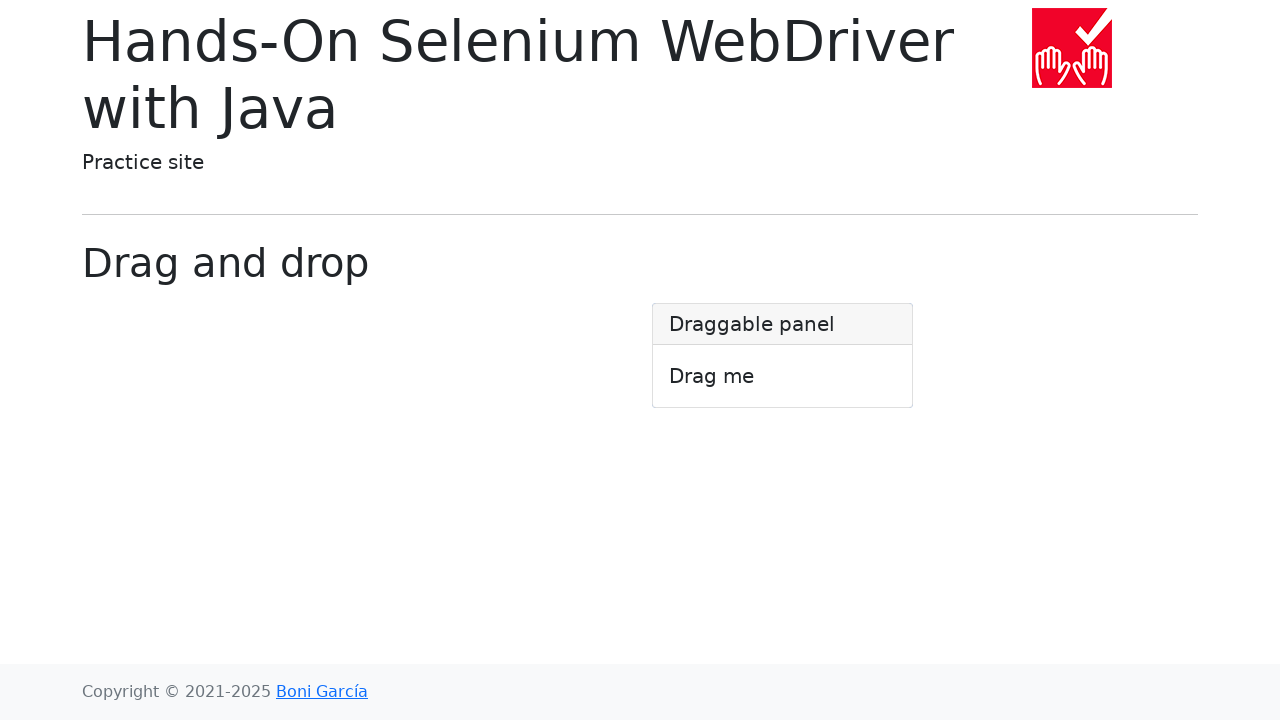